Navigates to ucuzabilet.com (a Turkish flight booking website) and waits for the page to load

Starting URL: https://www.ucuzabilet.com/

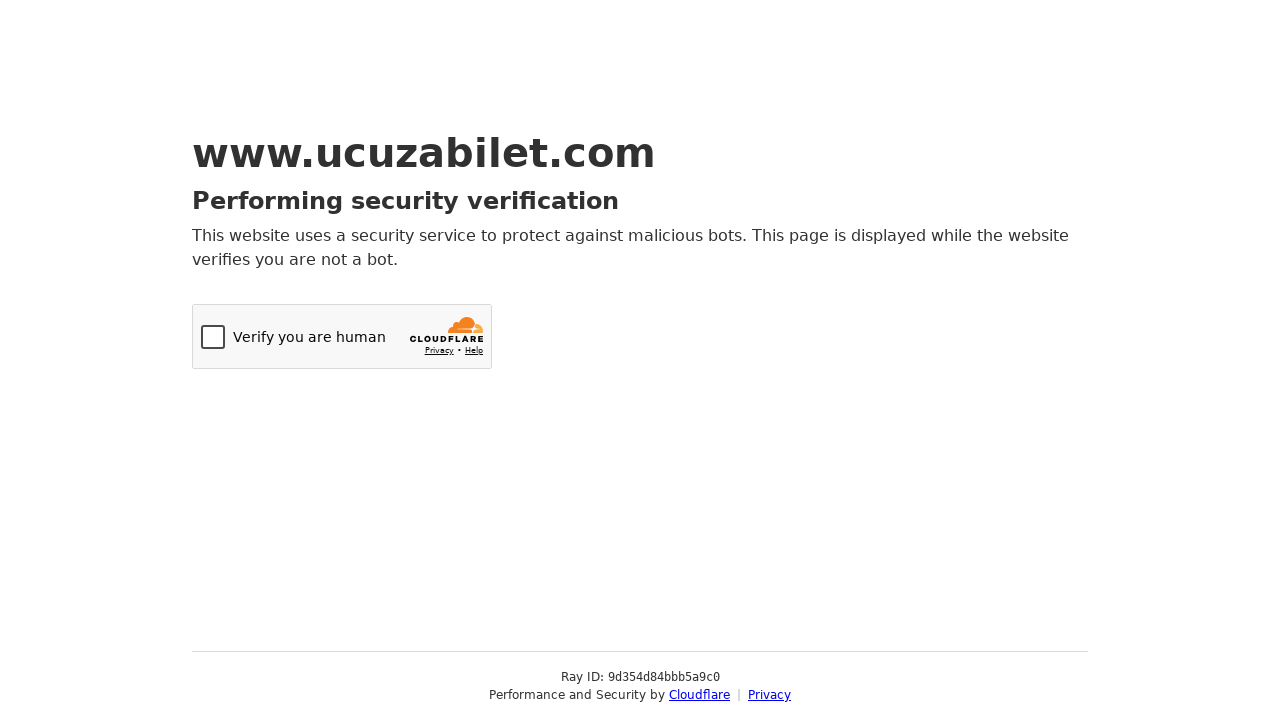

Navigated to ucuzabilet.com
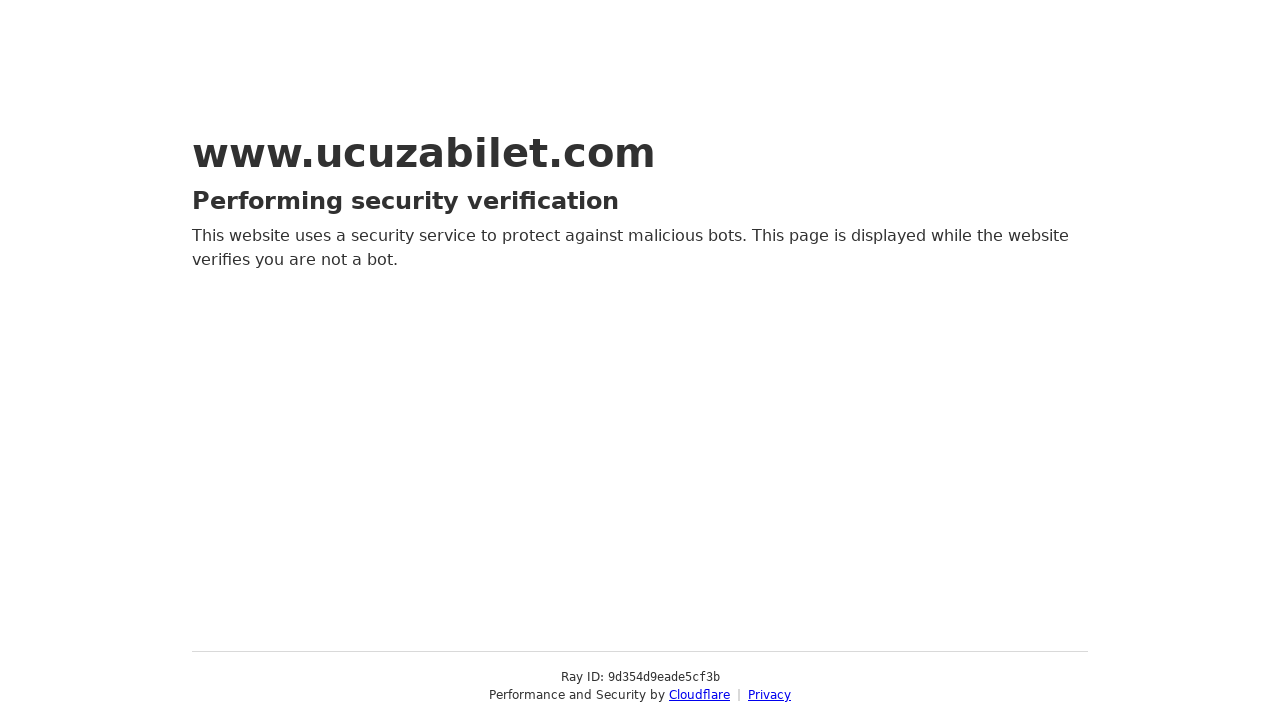

Page fully loaded (networkidle state reached)
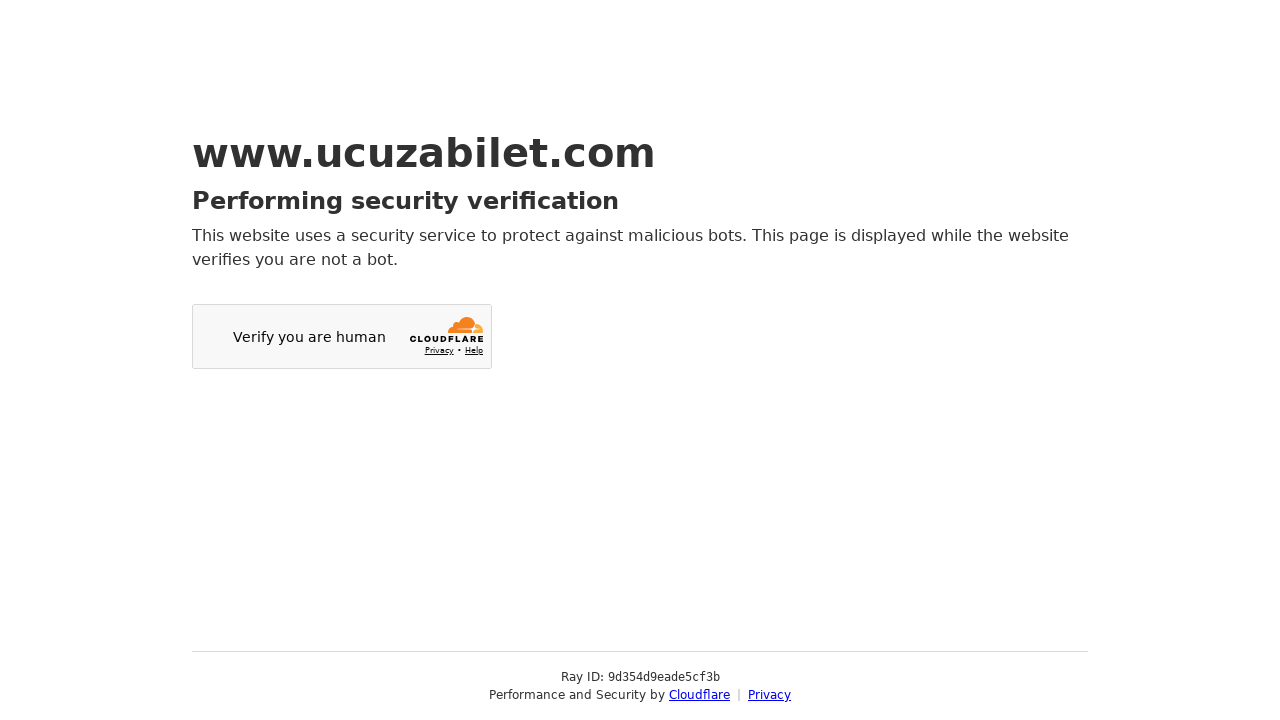

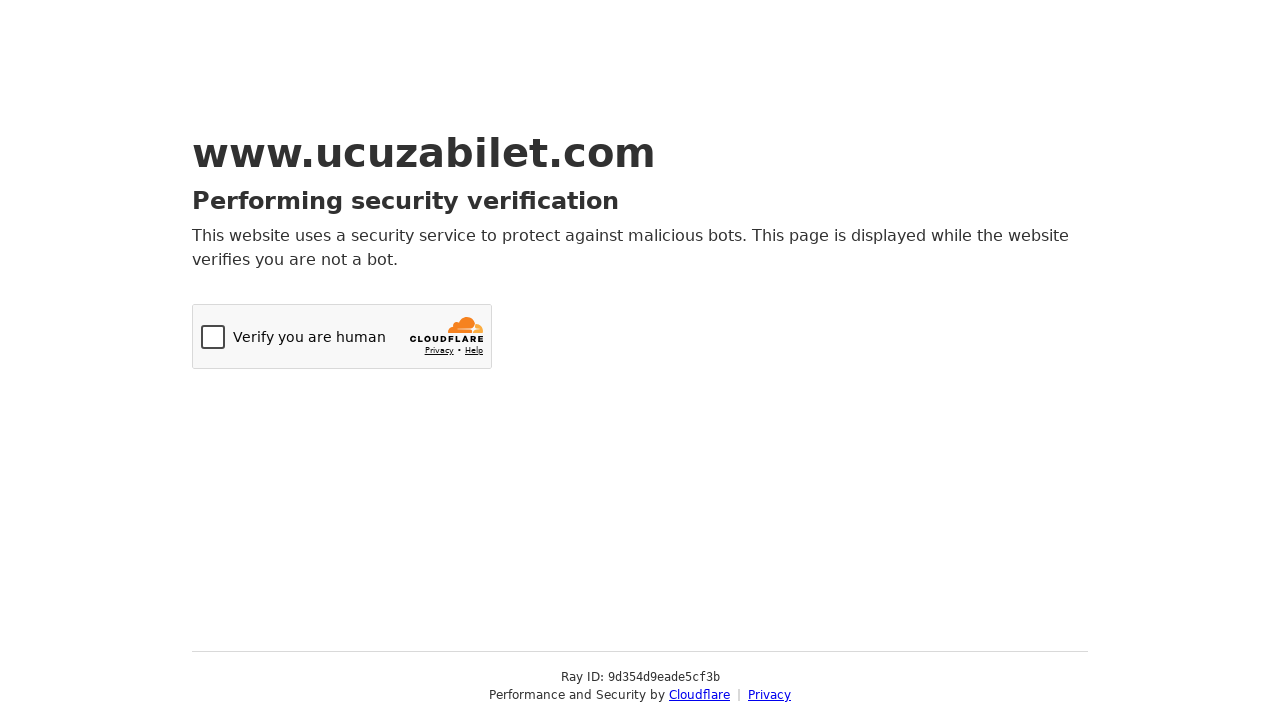